Navigates to the Interactions with Simple Elements page by clicking on its hyperlink and verifies the destination URL

Starting URL: https://ultimateqa.com/automation/

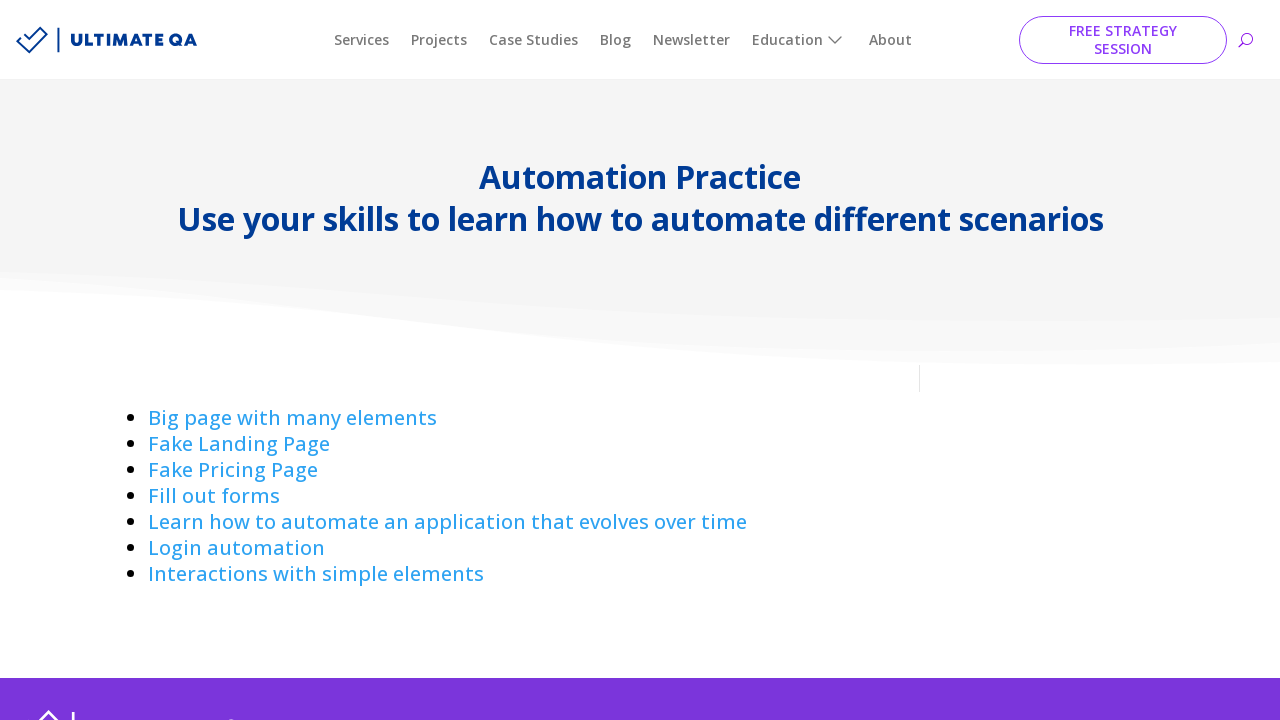

Clicked on 'Interactions with Simple Elements' hyperlink at (316, 574) on a:has-text('Interactions ')
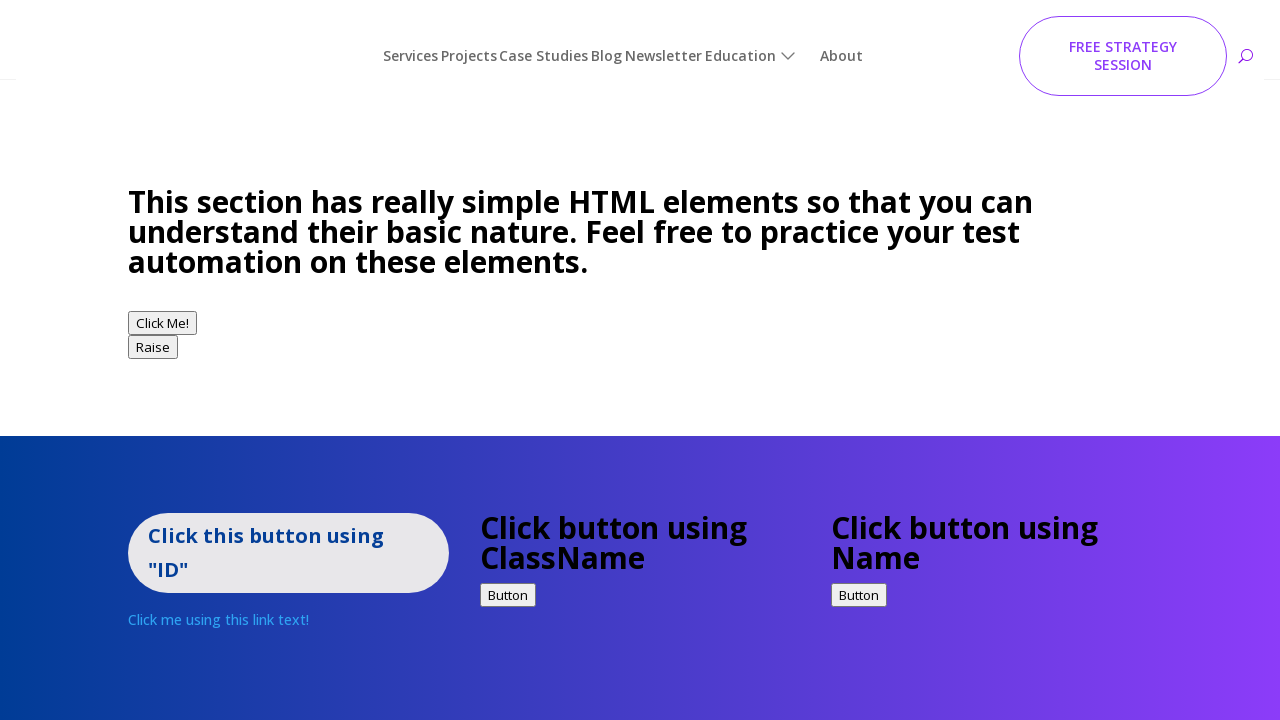

Successfully navigated to Interactions with Simple Elements page at https://ultimateqa.com/simple-html-elements-for-automation/
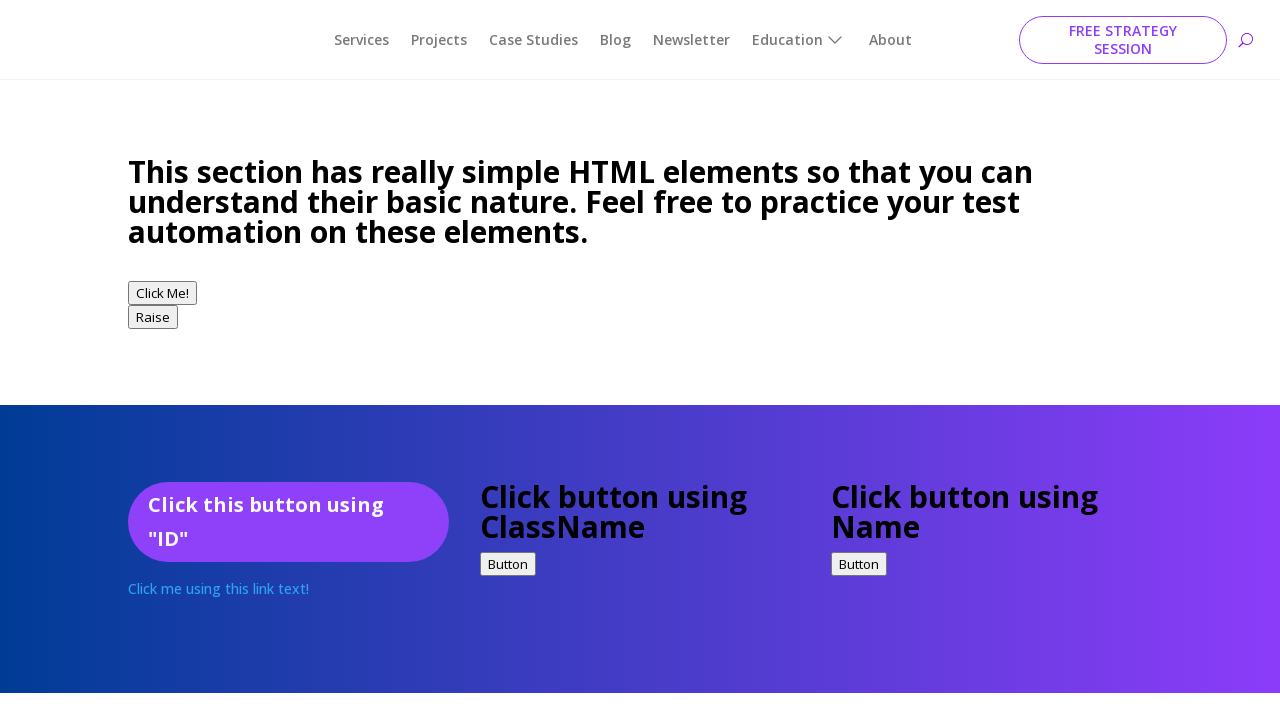

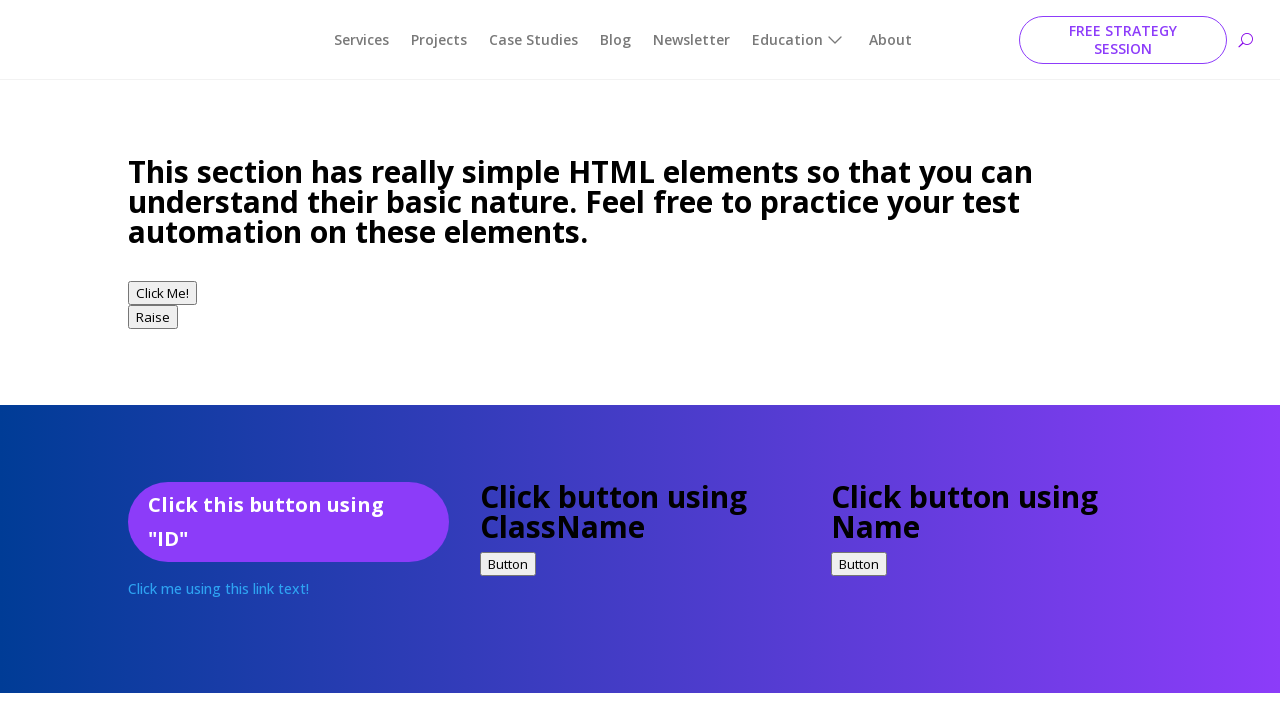